Tests a practice registration form by selecting gender, entering phone number, and filling a subjects field on the DemoQA automation practice form.

Starting URL: https://demoqa.com/automation-practice-form

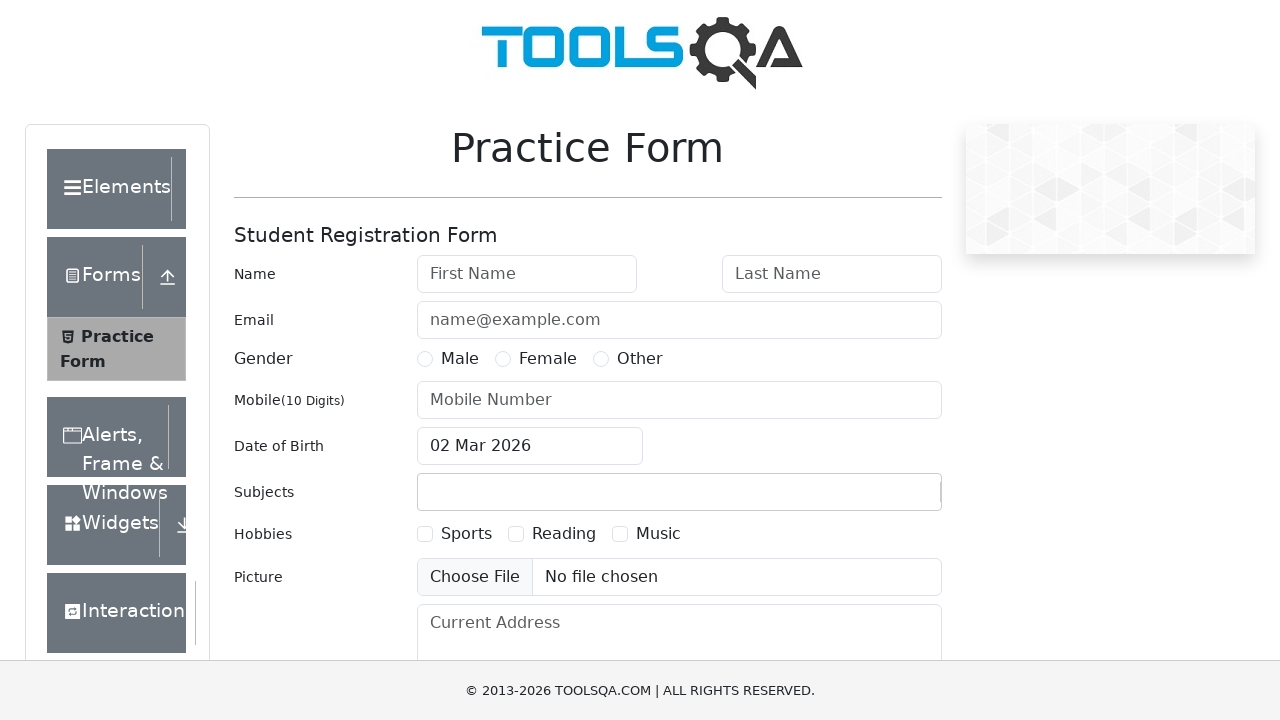

Selected Female gender option at (548, 359) on label[for='gender-radio-2']
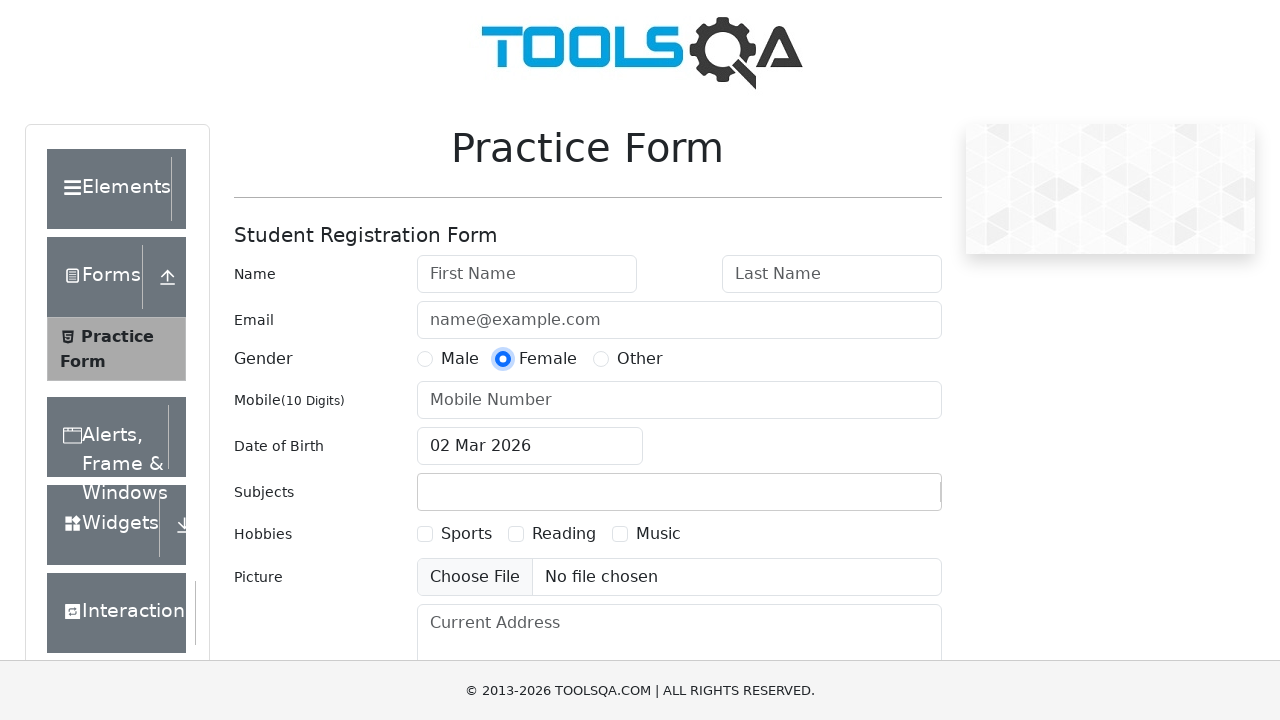

Entered phone number 7502005329 on #userNumber
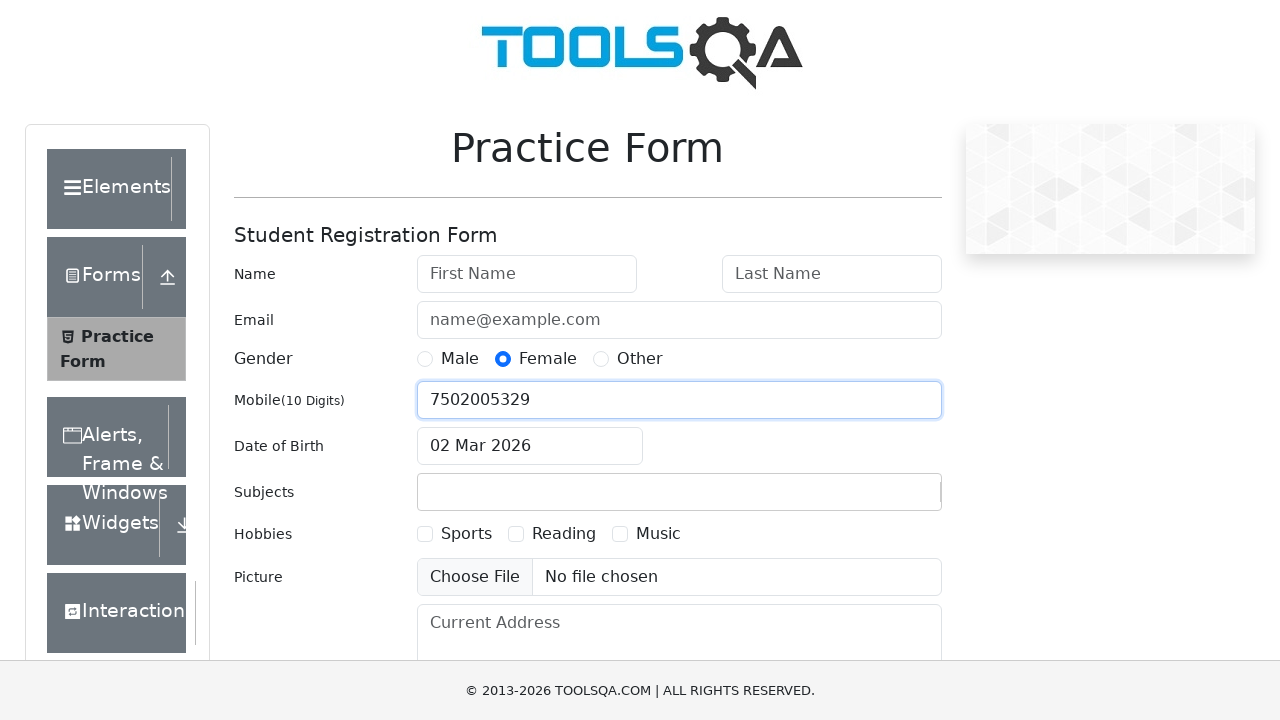

Clicked on subjects input field at (430, 492) on #subjectsContainer input
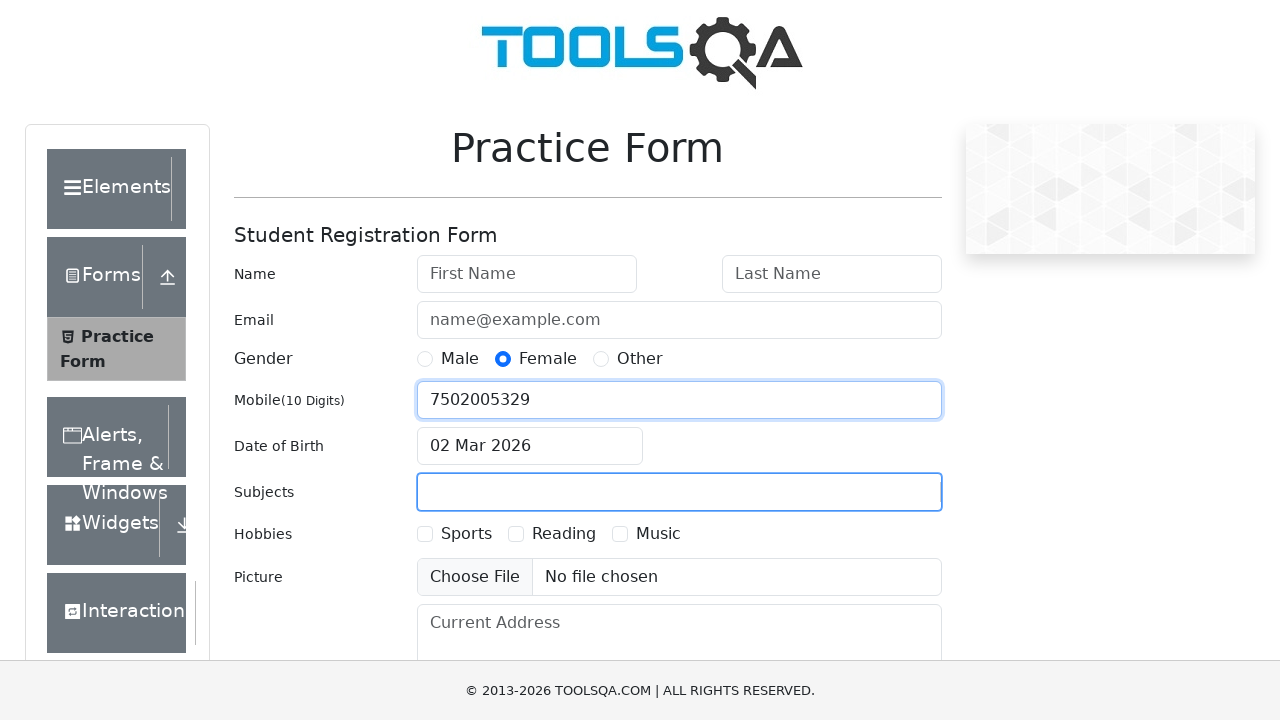

Entered subject 'StarAgile' on #subjectsContainer input
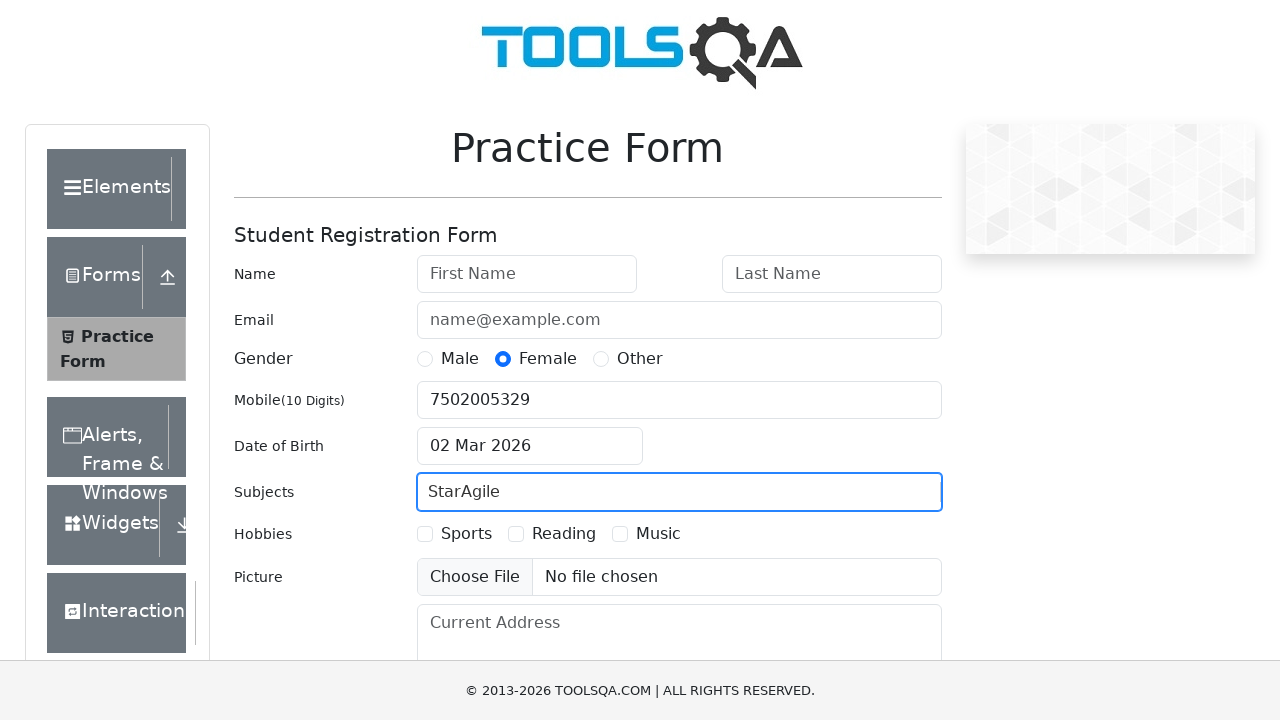

Pressed Enter to confirm subject selection
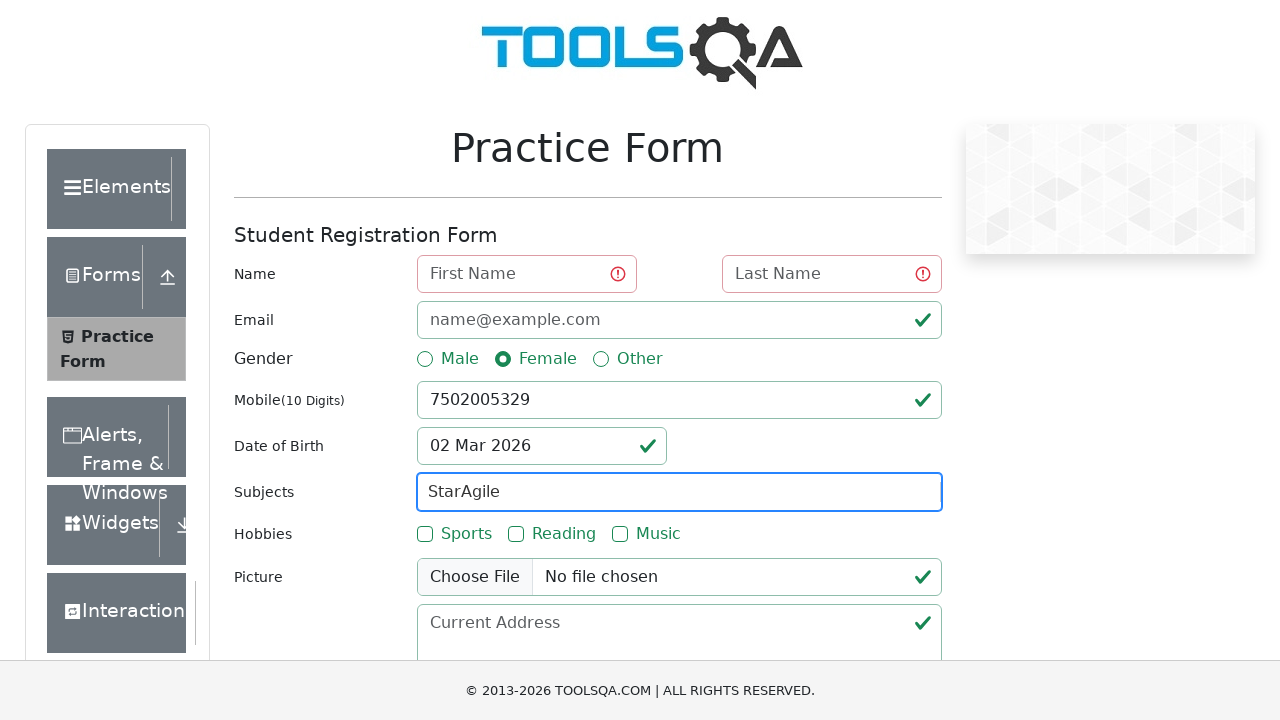

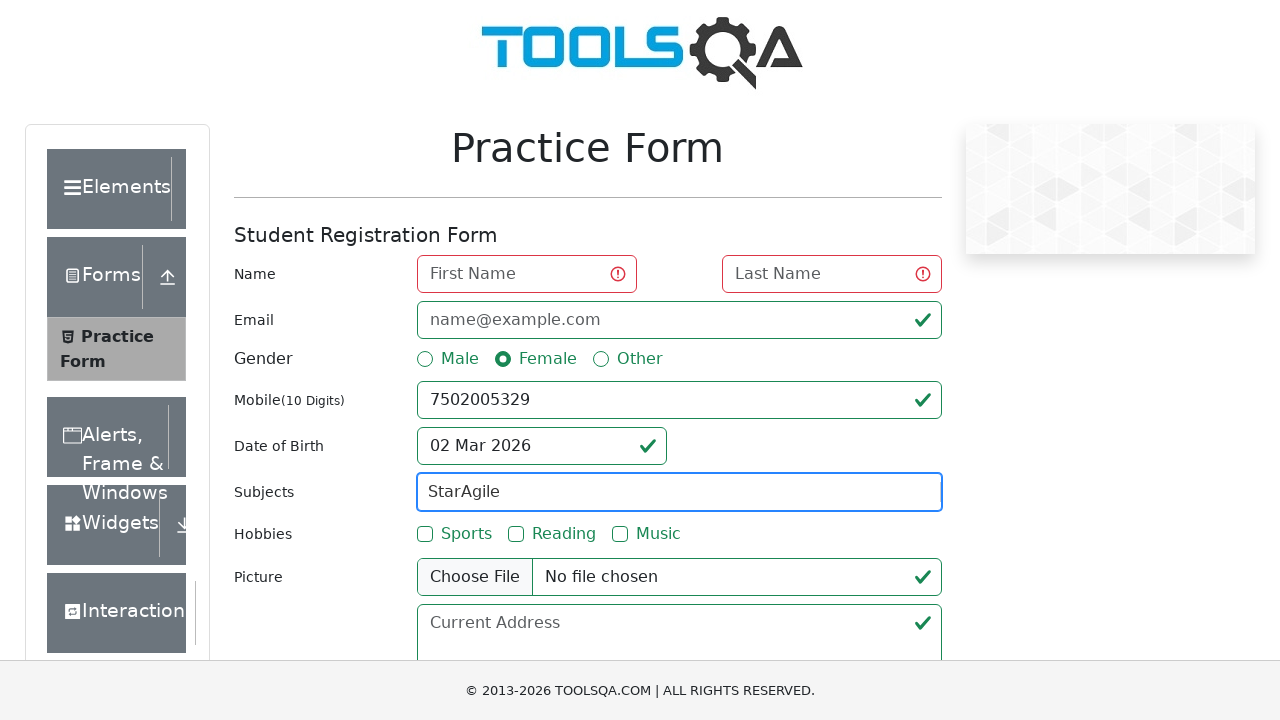